Tests toBeFocused assertion by clicking focus button and verifying element has focus

Starting URL: https://demoapp-sable-gamma.vercel.app/

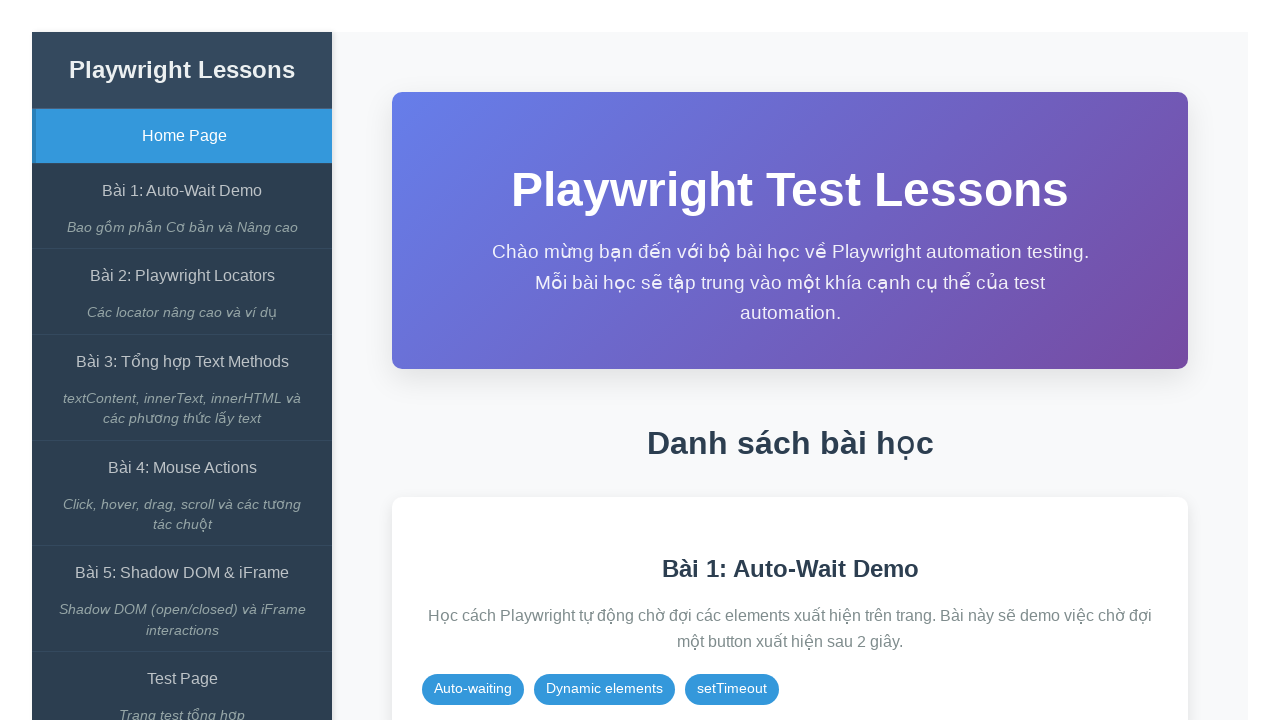

Clicked on the Auto-Wait Demo link at (182, 191) on internal:role=link[name="Bài 1: Auto-Wait Demo"i]
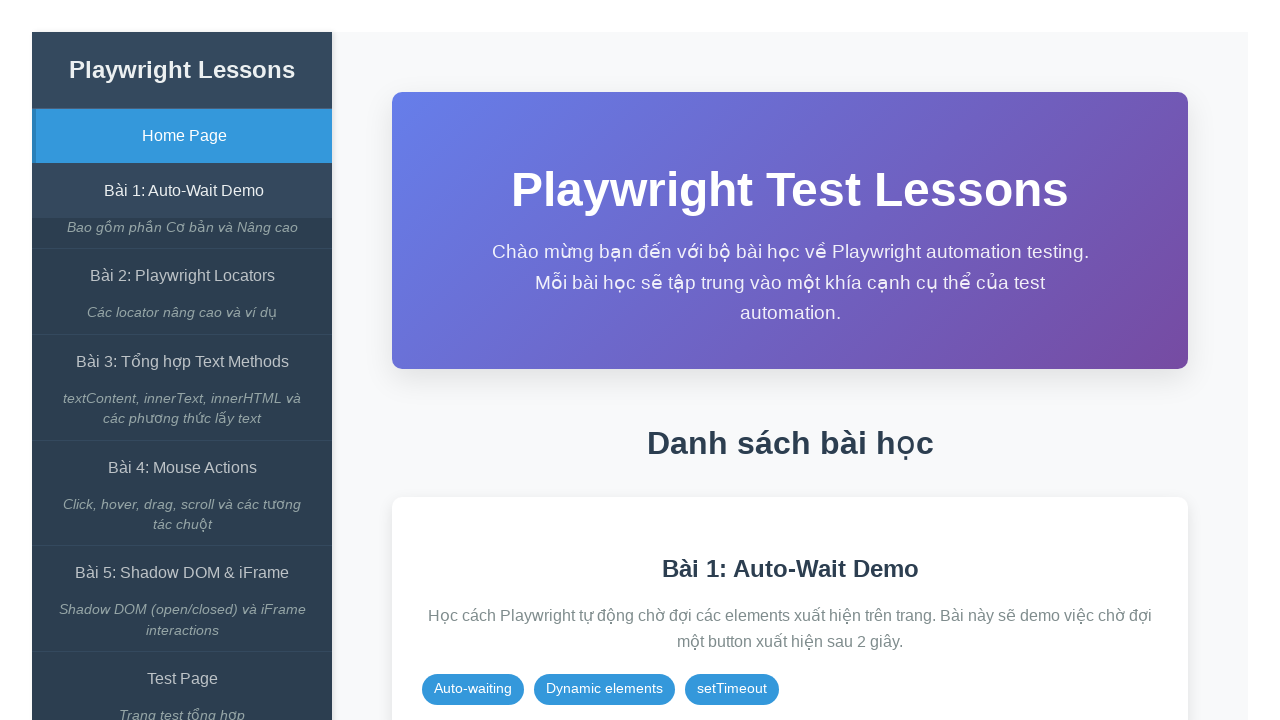

Clicked expect() có await button at (857, 312) on internal:role=button[name="expect() có await"i]
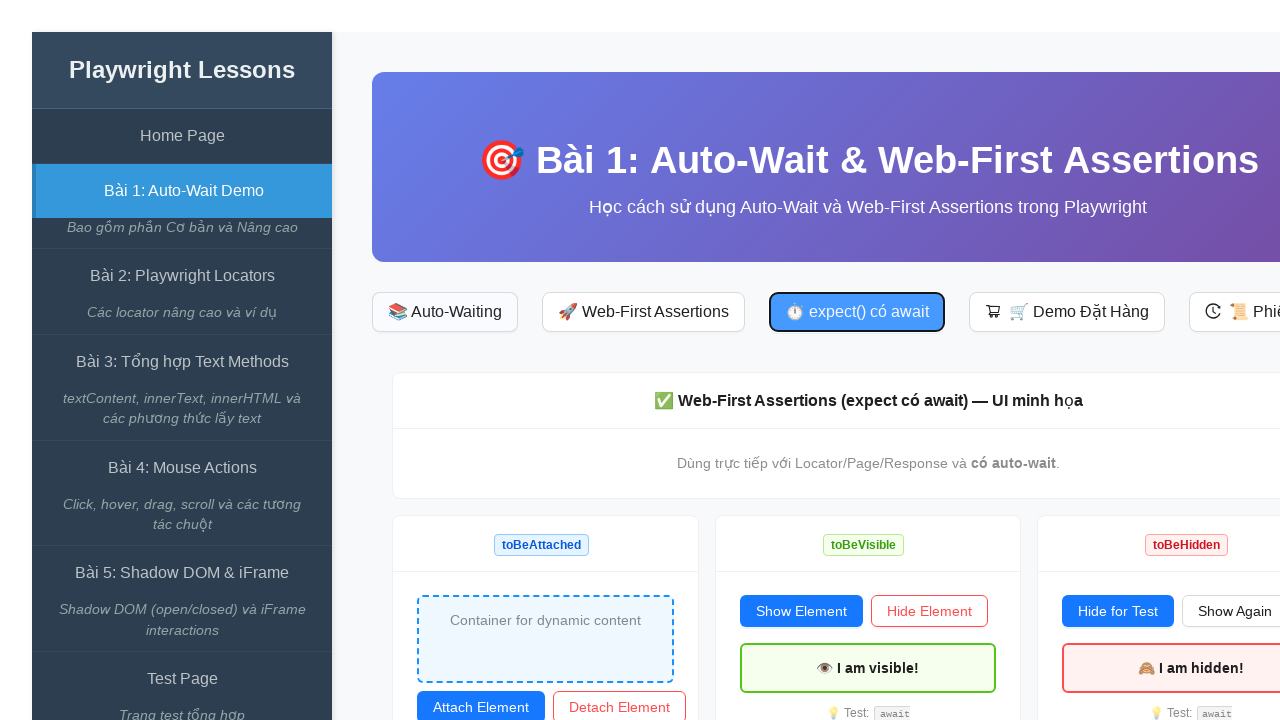

Clicked focus button at (513, 360) on #btn-focus
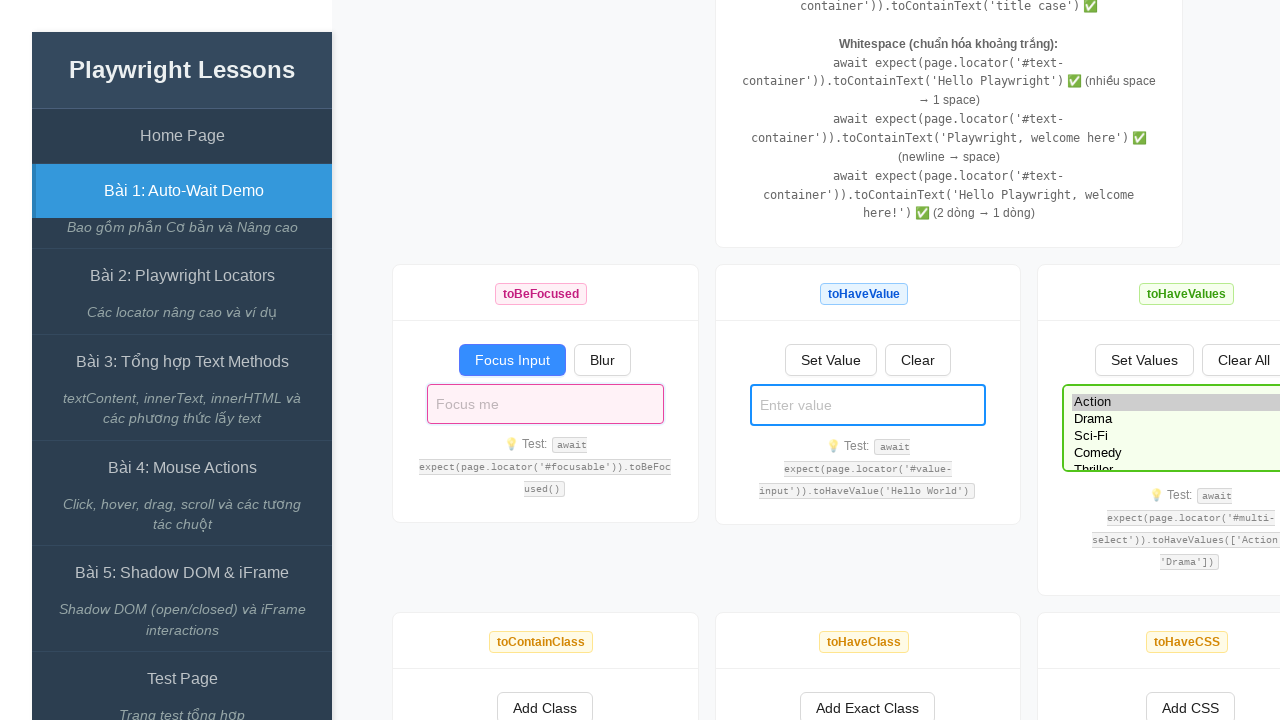

Verified that focusable element has focus
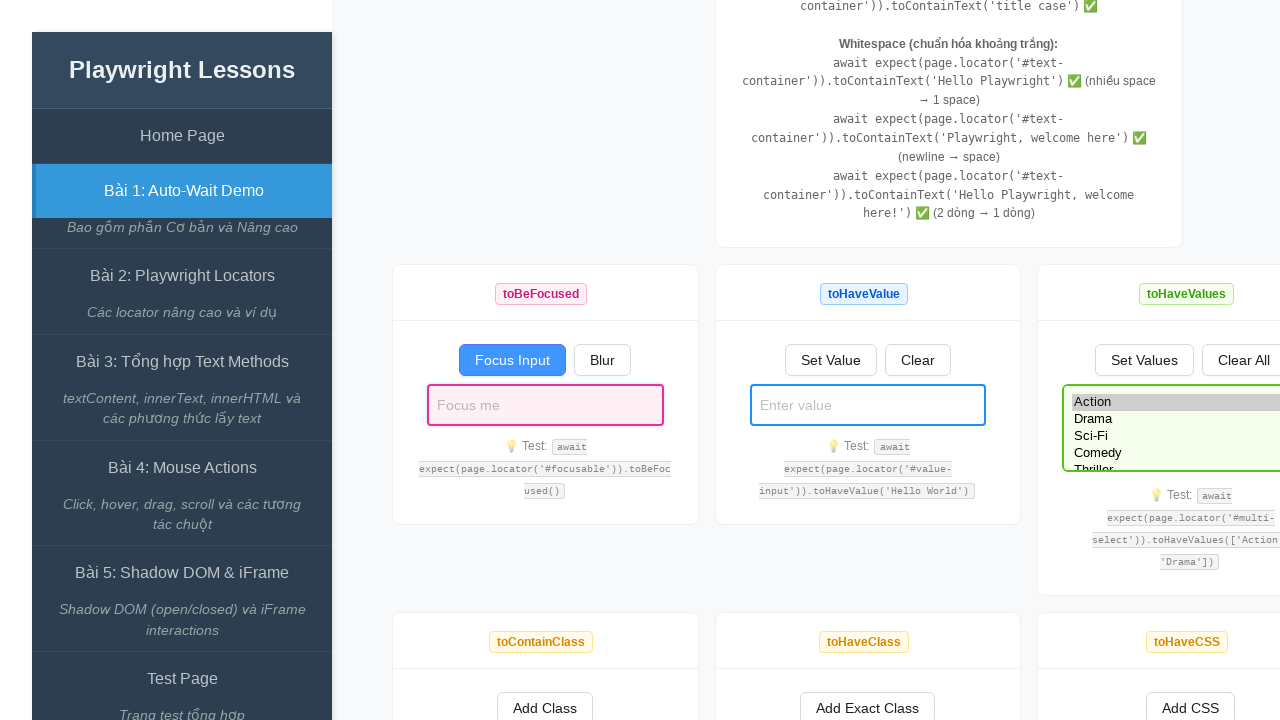

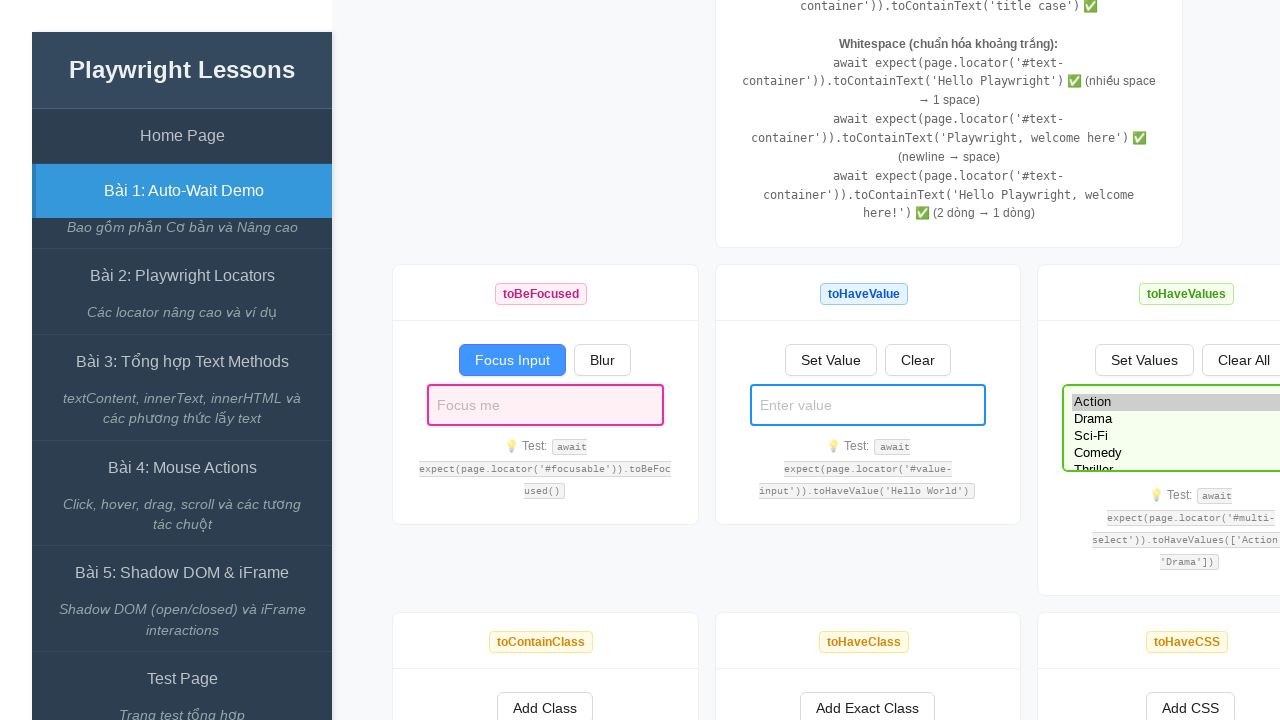